Tests resizing an unrestricted resizable box element by dragging its handle to increase dimensions

Starting URL: https://demoqa.com/resizable

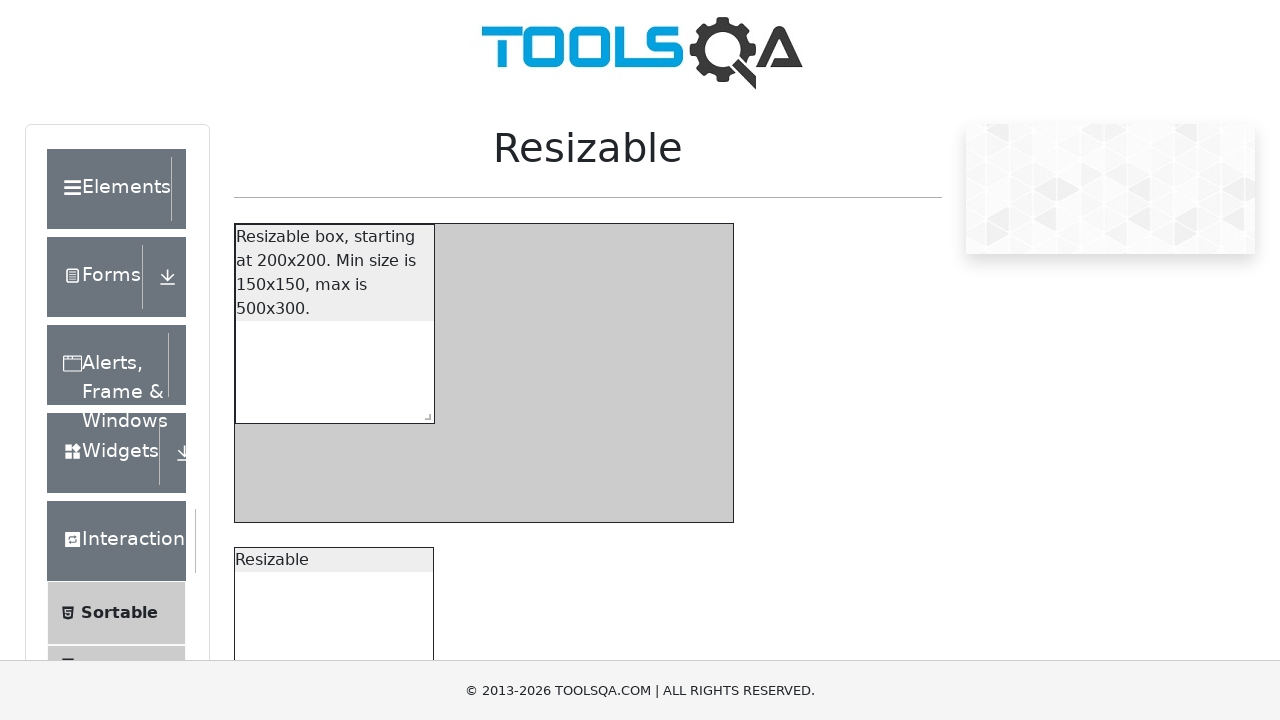

Scrolled resizable box into view
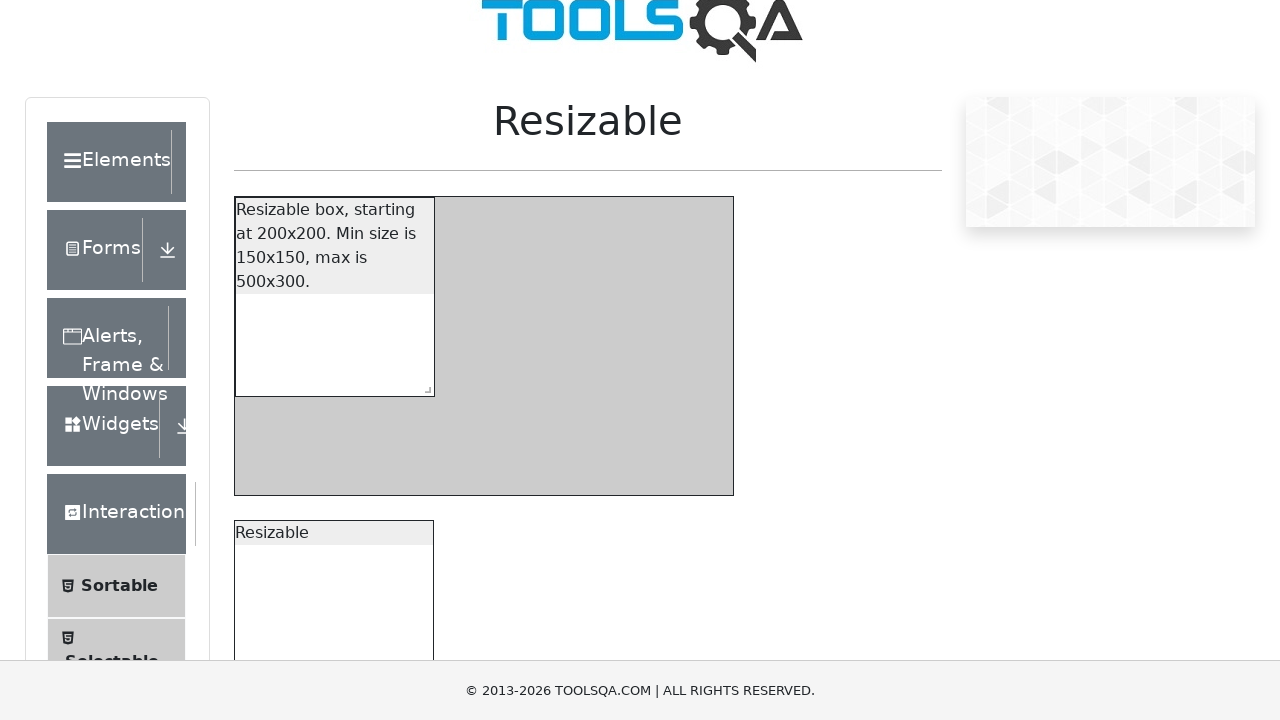

Hovered over resize handle at (423, 360) on #resizable span
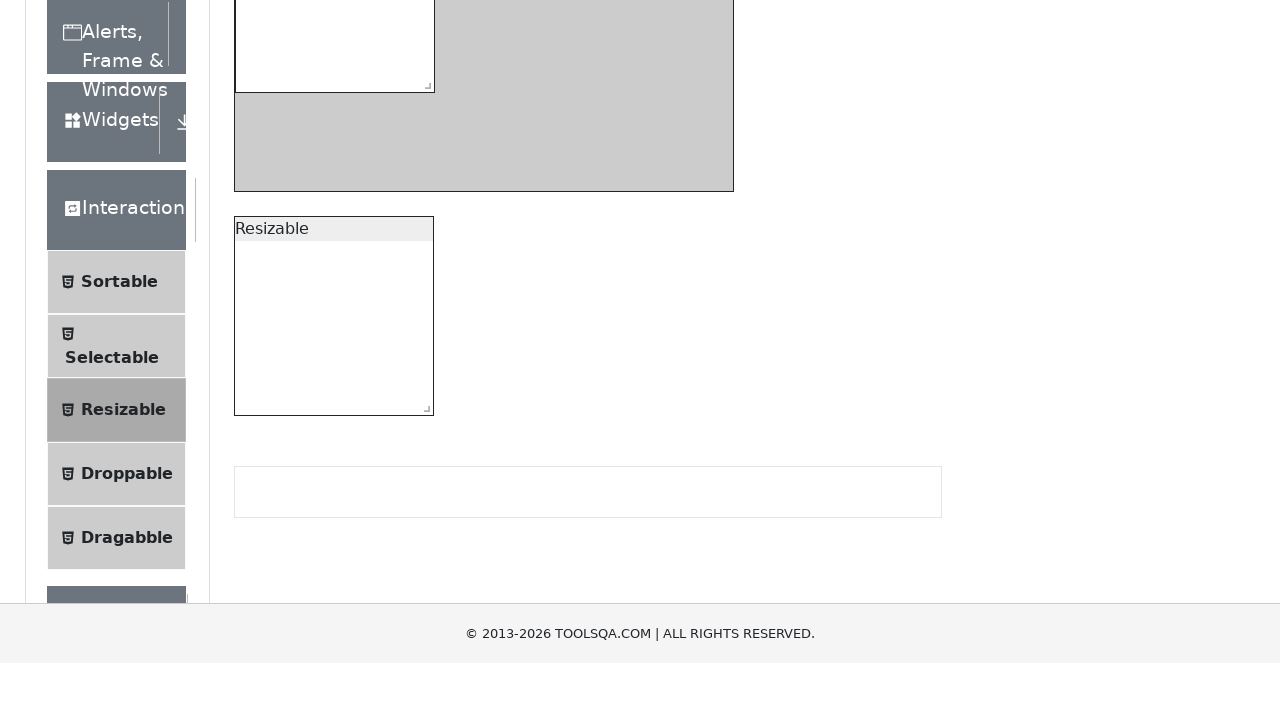

Moved mouse to resize handle center position at (423, 710)
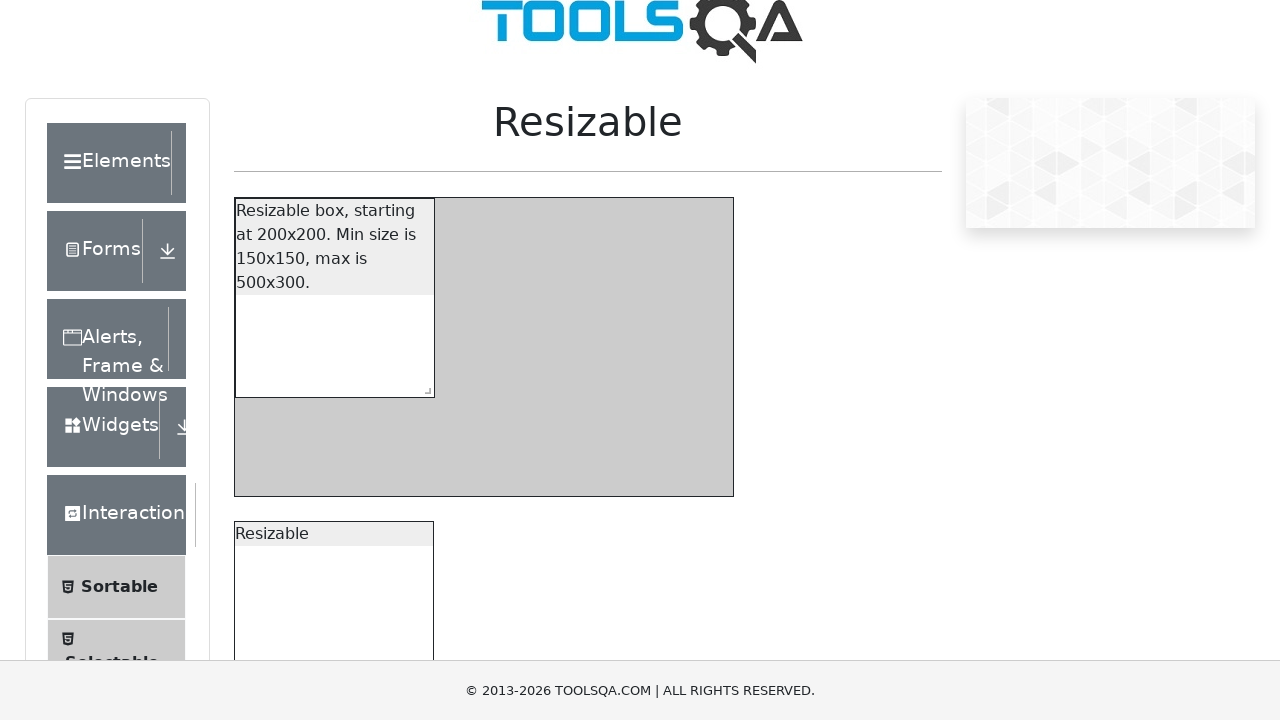

Pressed mouse button down on resize handle at (423, 710)
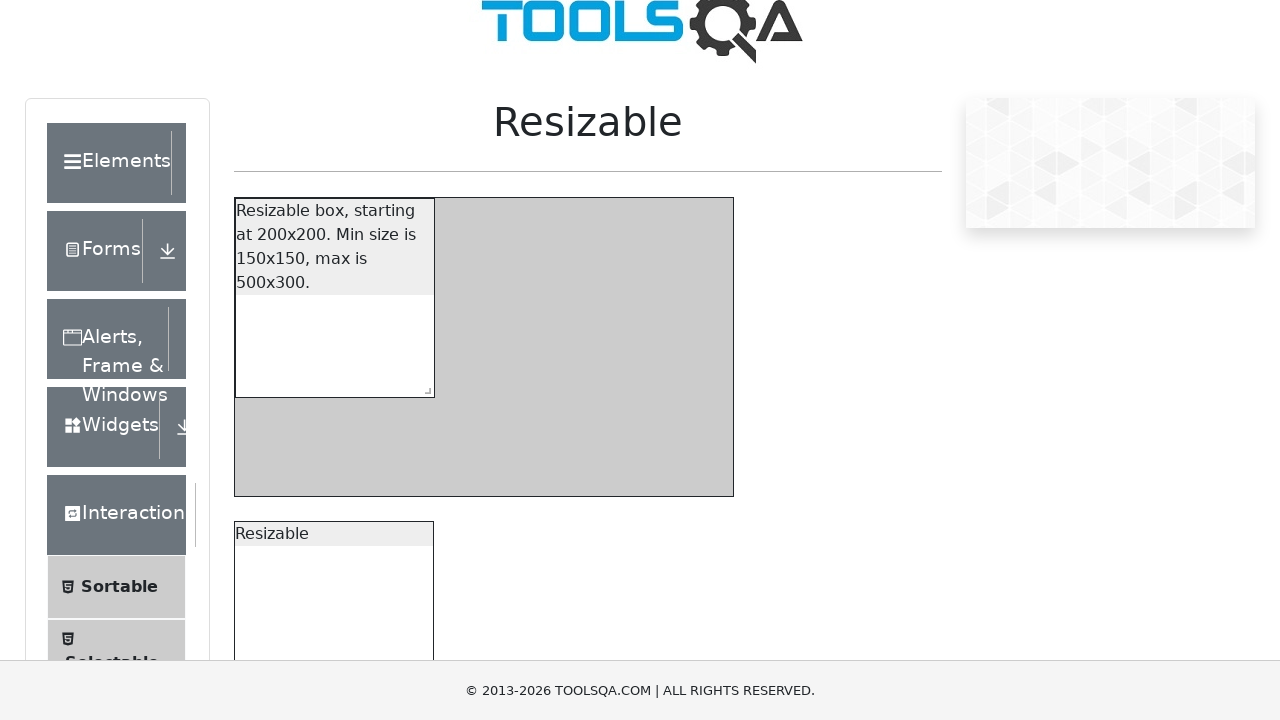

Dragged resize handle by offset (100, 60) pixels to increase box dimensions at (523, 770)
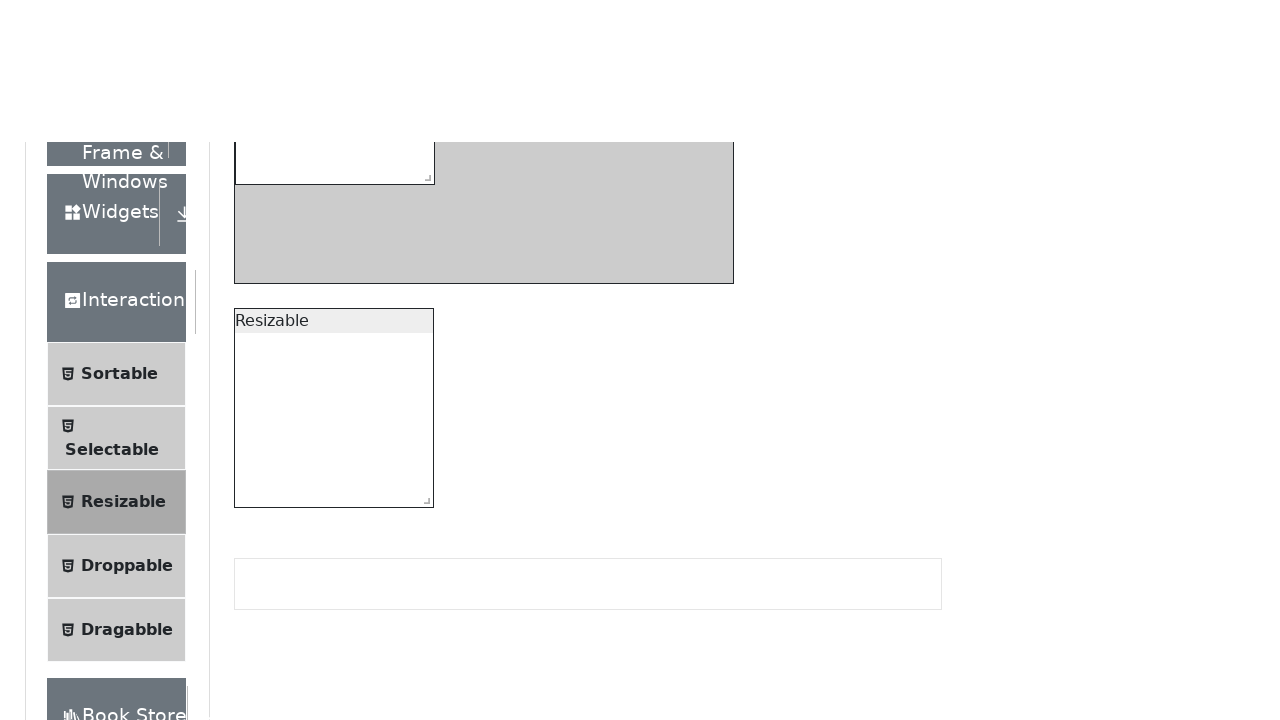

Released mouse button to complete resize operation at (523, 770)
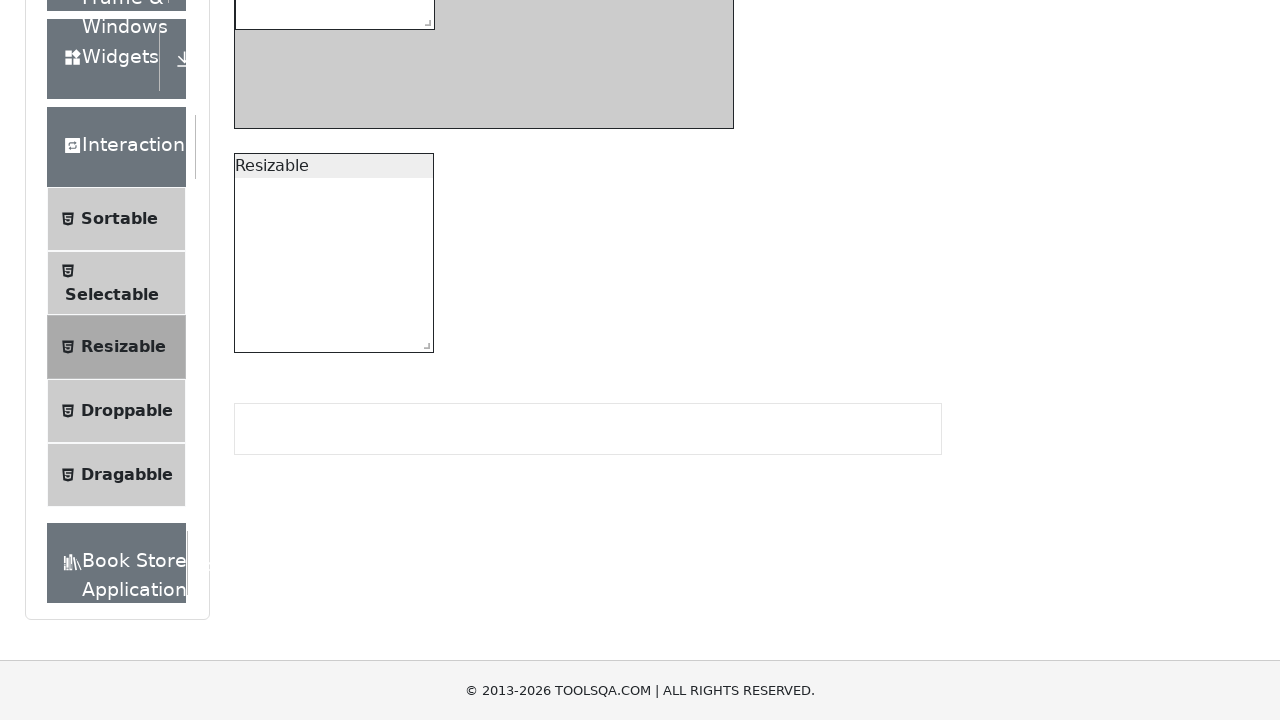

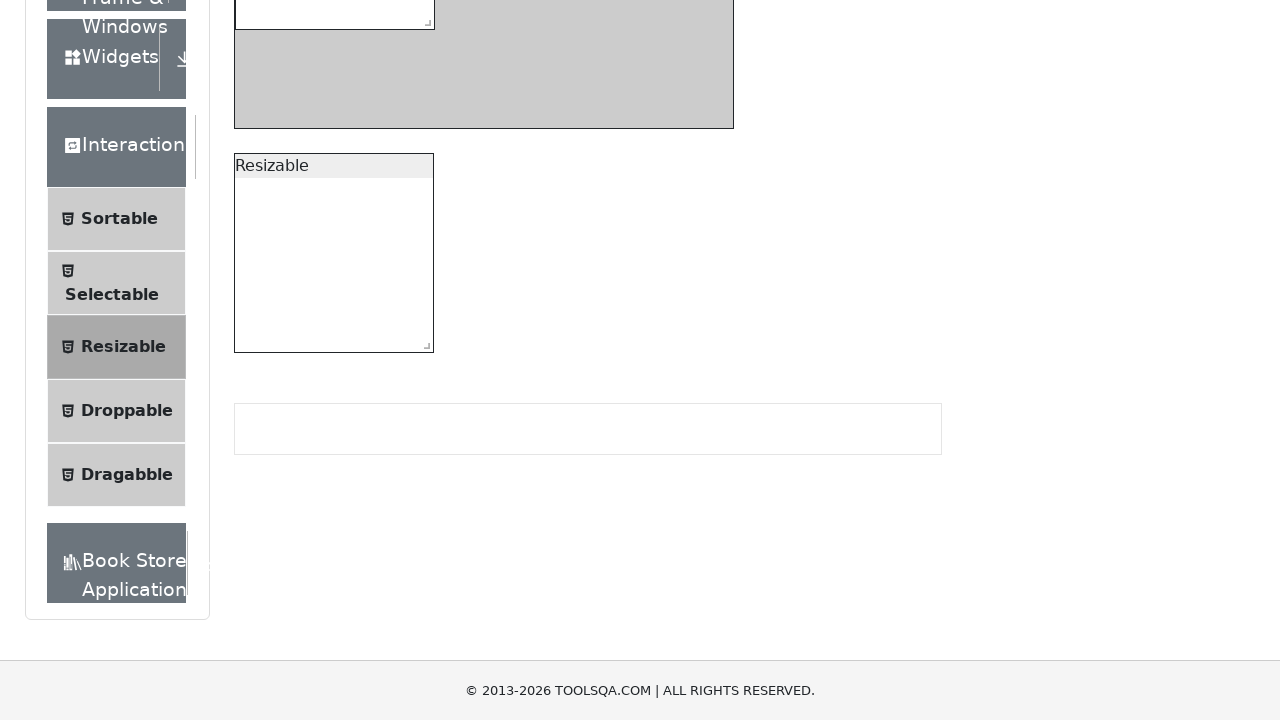